Completes the checkout form with shipping and payment details.

Starting URL: https://getbootstrap.com/docs/4.0/examples/checkout/

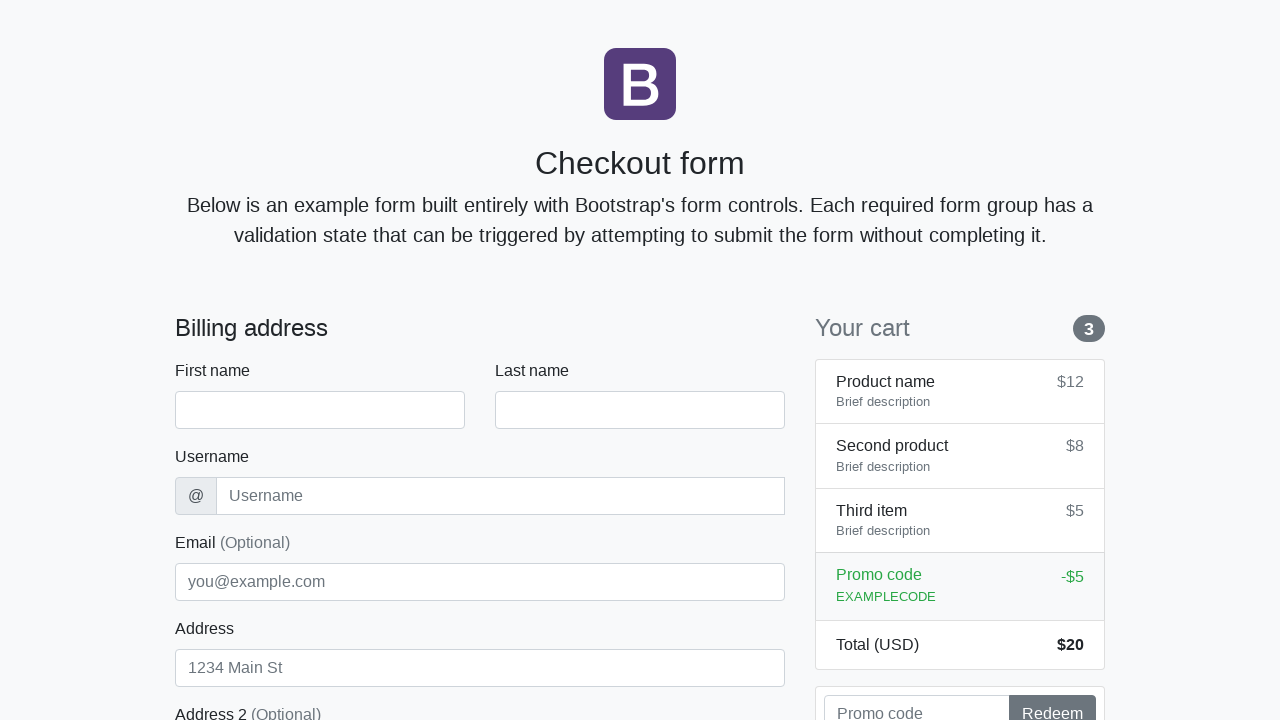

Waited for checkout form to load
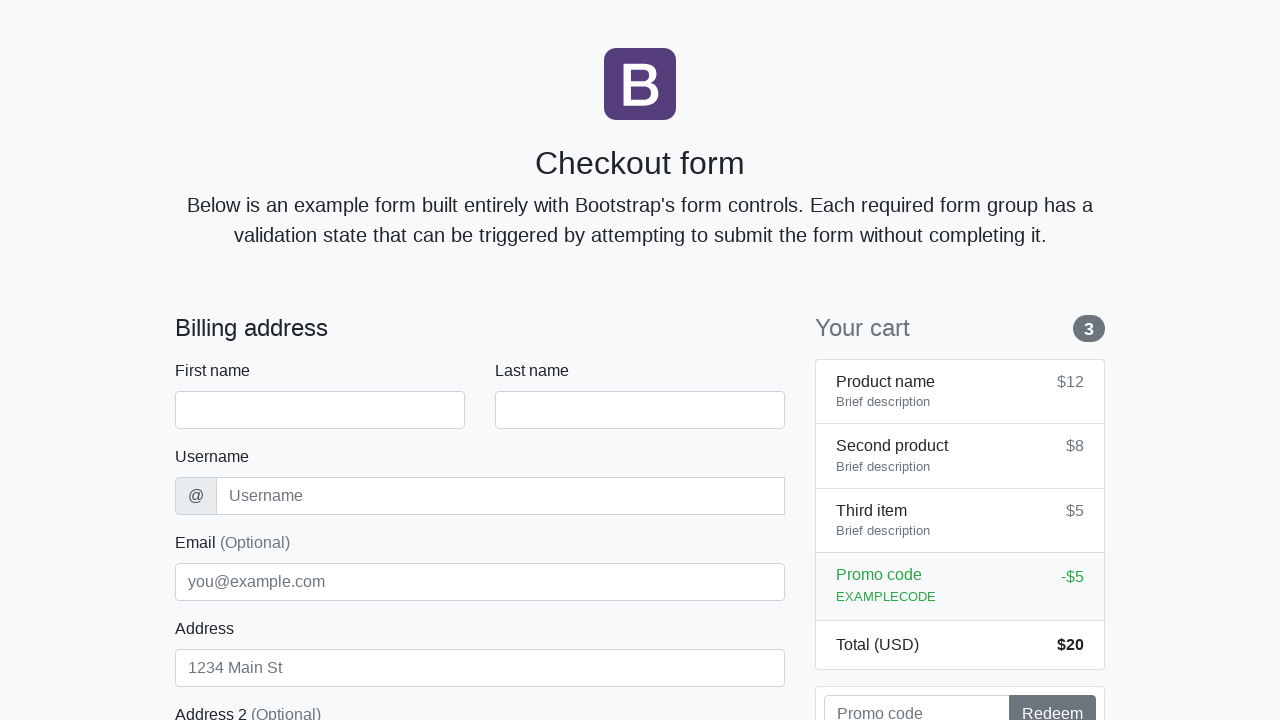

Filled first name field with 'Sarah' on #firstName
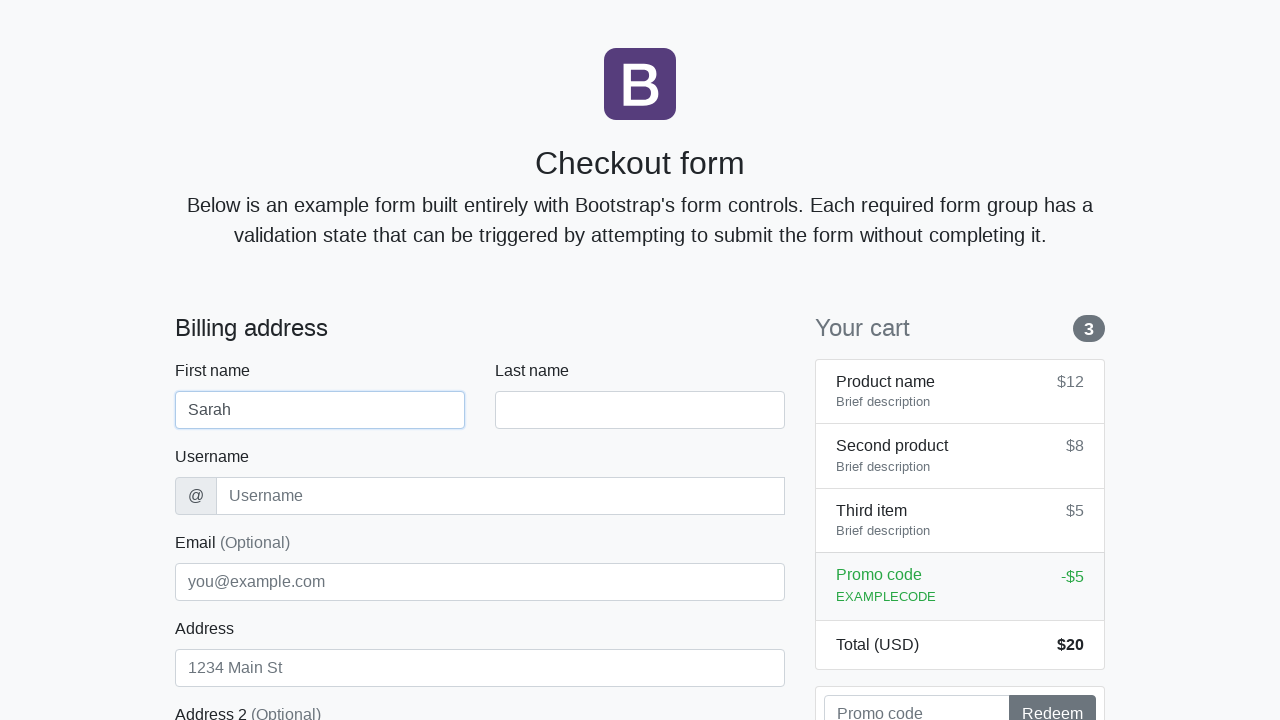

Filled last name field with 'Johnson' on #lastName
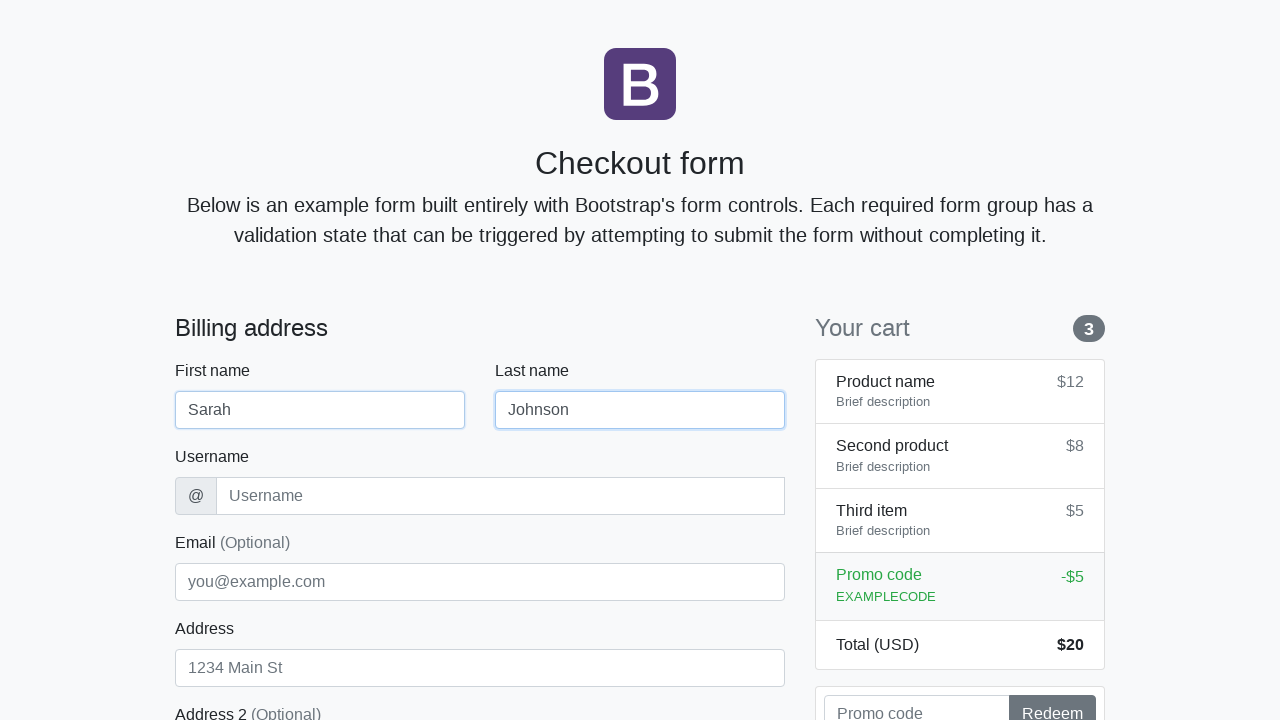

Filled username field with 'sjohnson' on #username
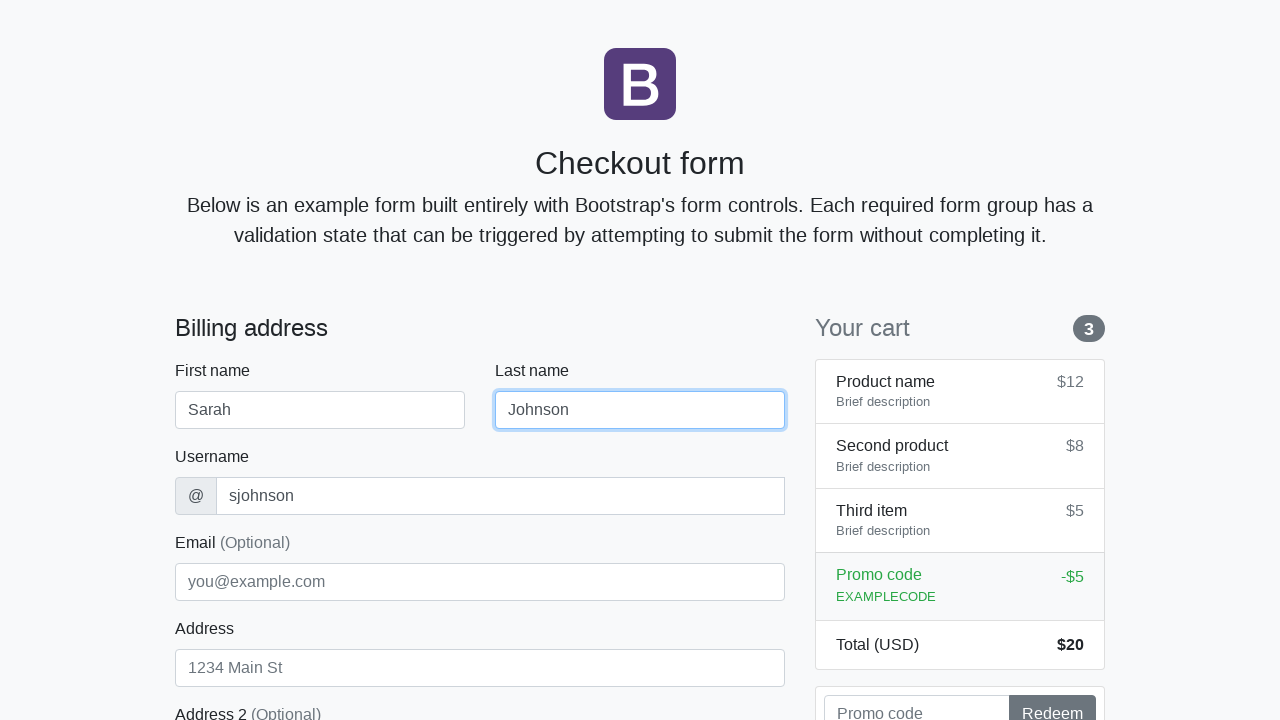

Filled address field with 'Birch Road 567' on #address
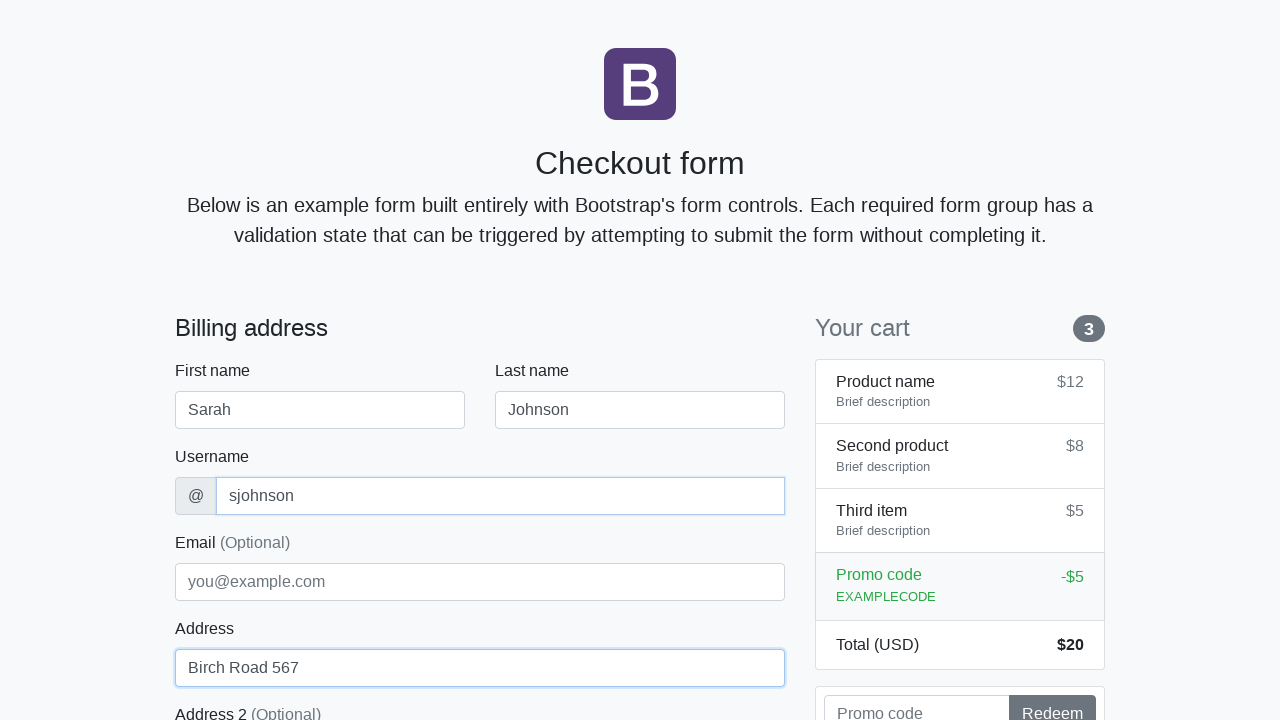

Filled email field with 'sarah.j@testmail.com' on #email
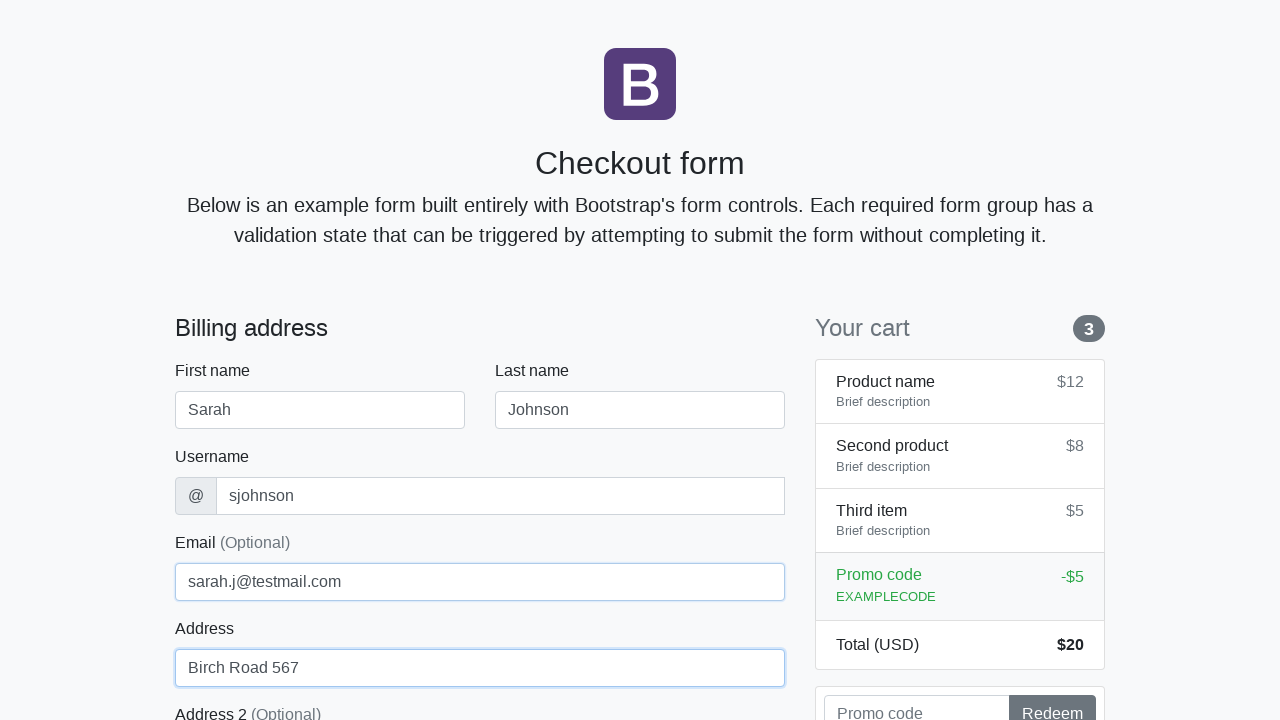

Selected 'United States' from country dropdown on #country
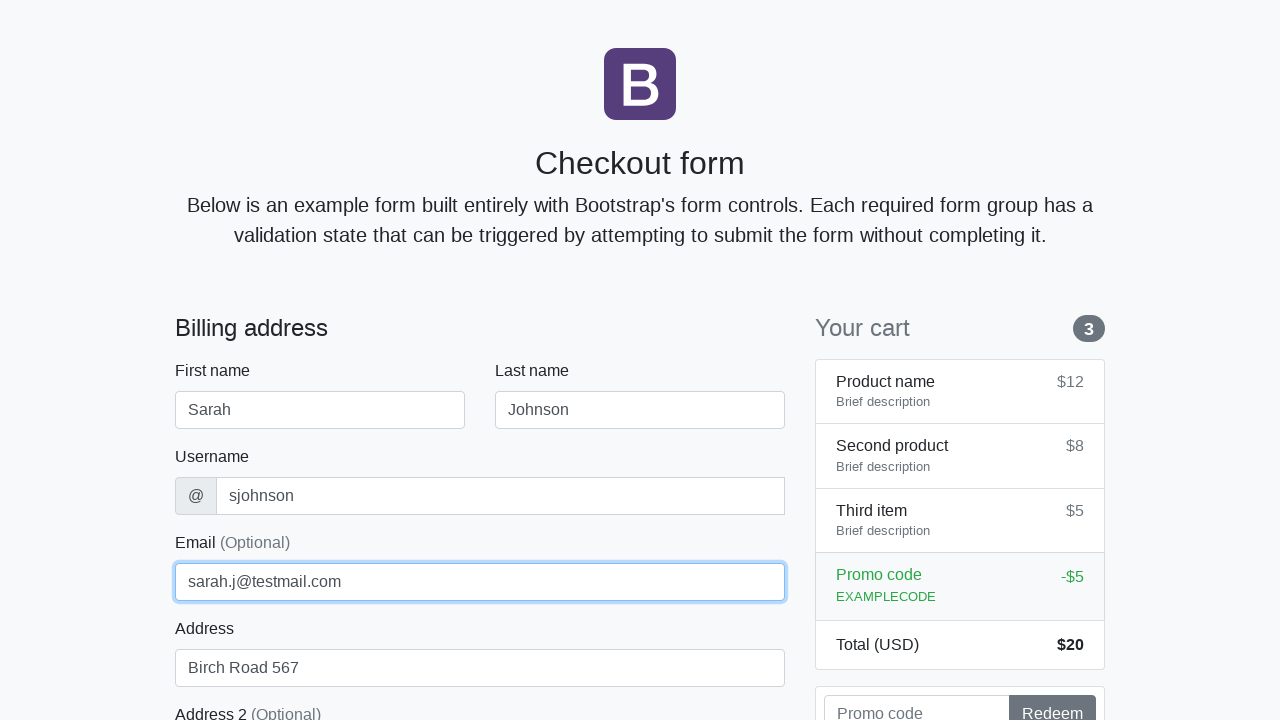

Selected 'California' from state dropdown on #state
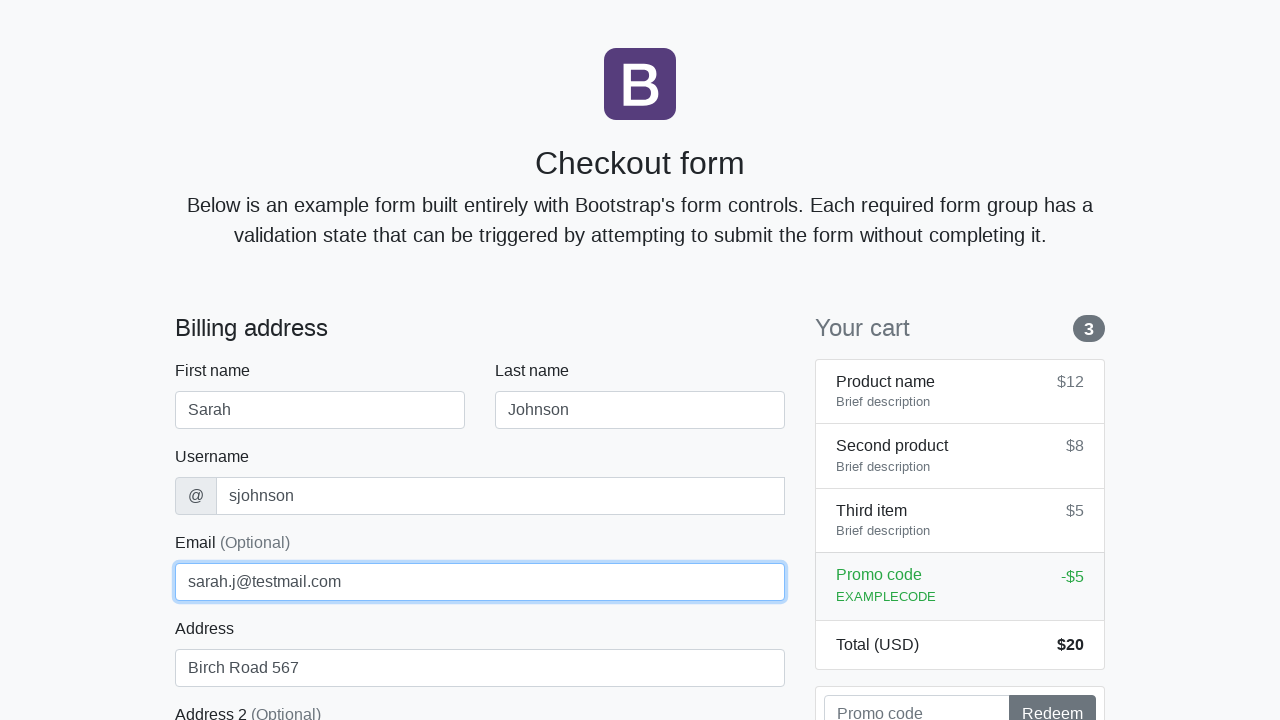

Filled zip code field with '93101' on #zip
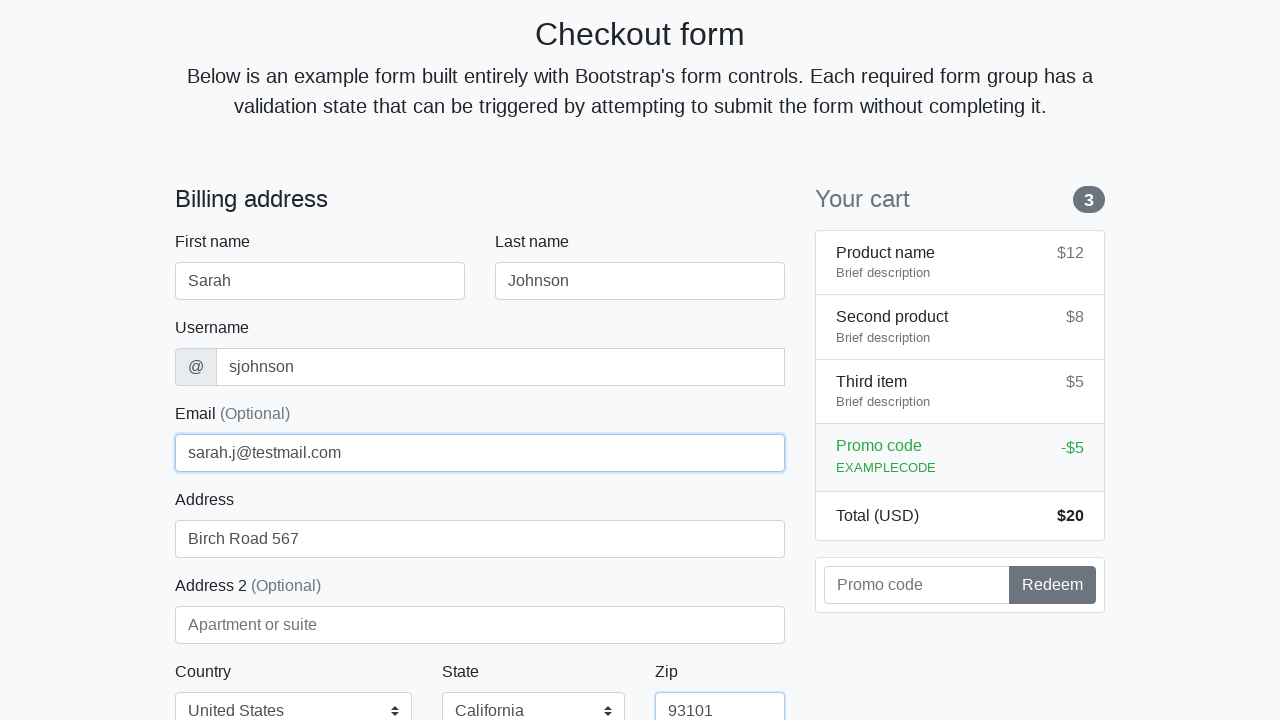

Filled credit card name field with 'Sarah Johnson' on #cc-name
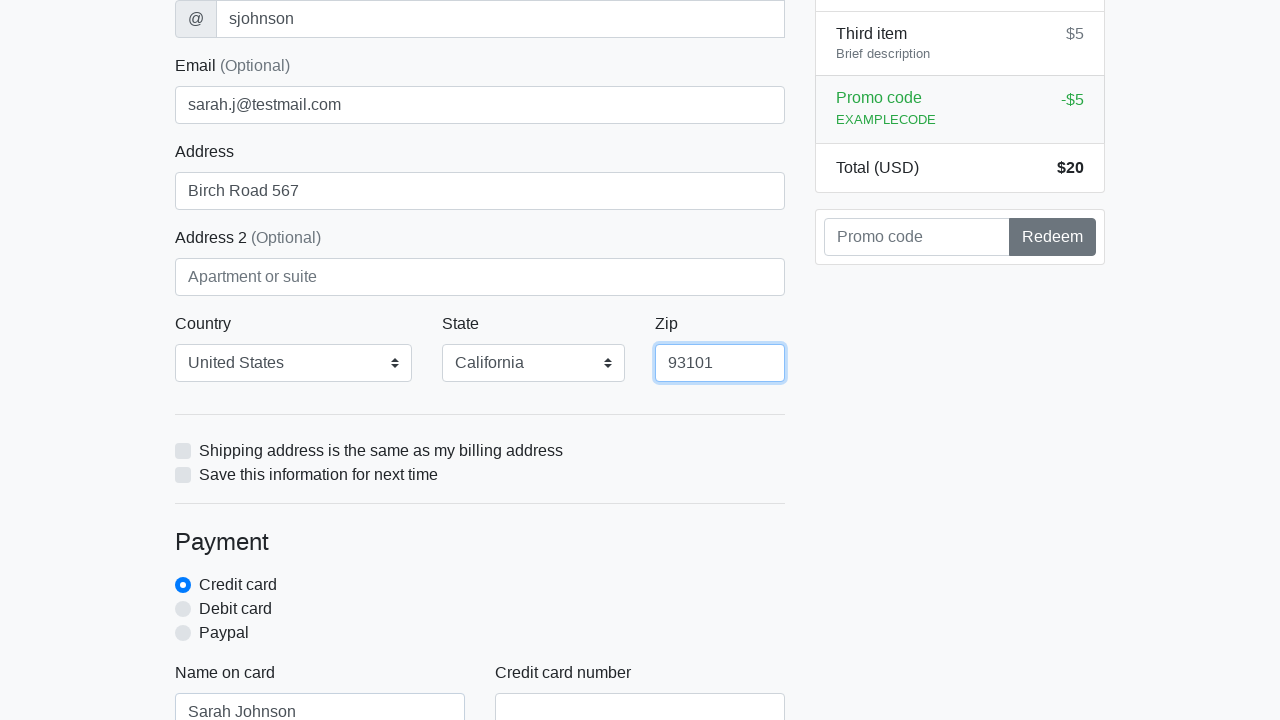

Filled credit card number field with '6011111111111117' on #cc-number
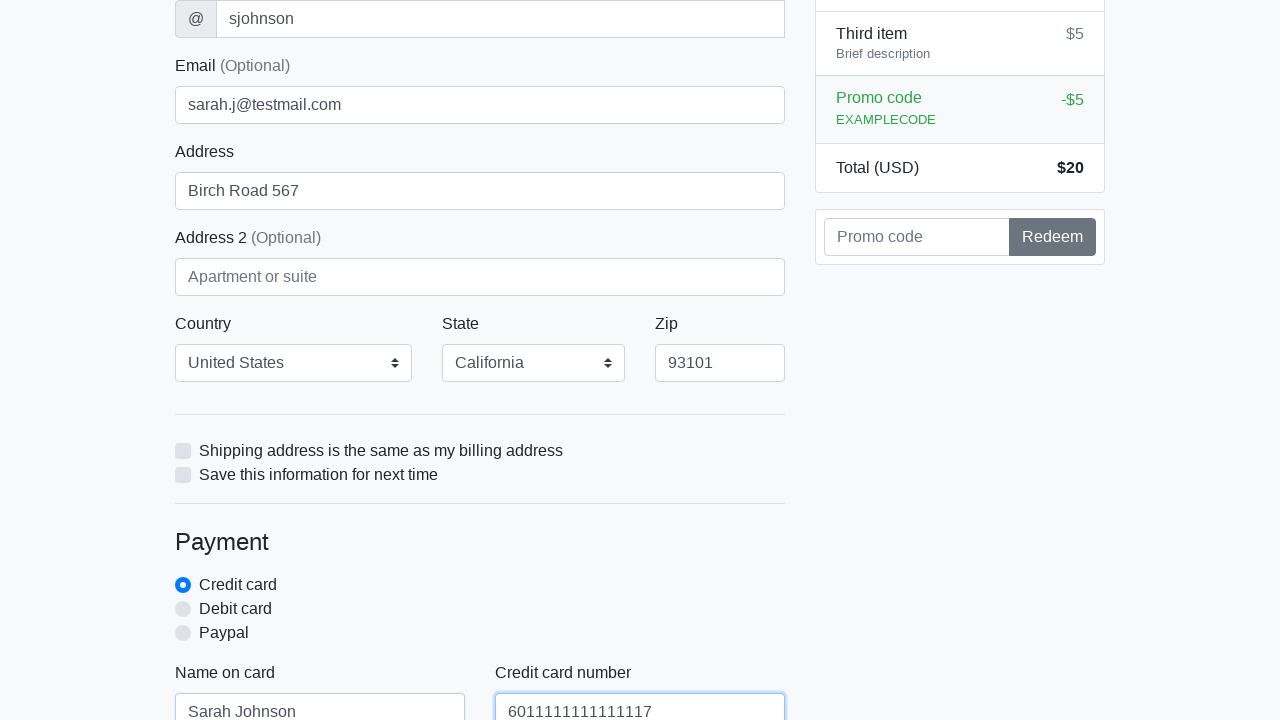

Filled credit card expiration field with '11/2026' on #cc-expiration
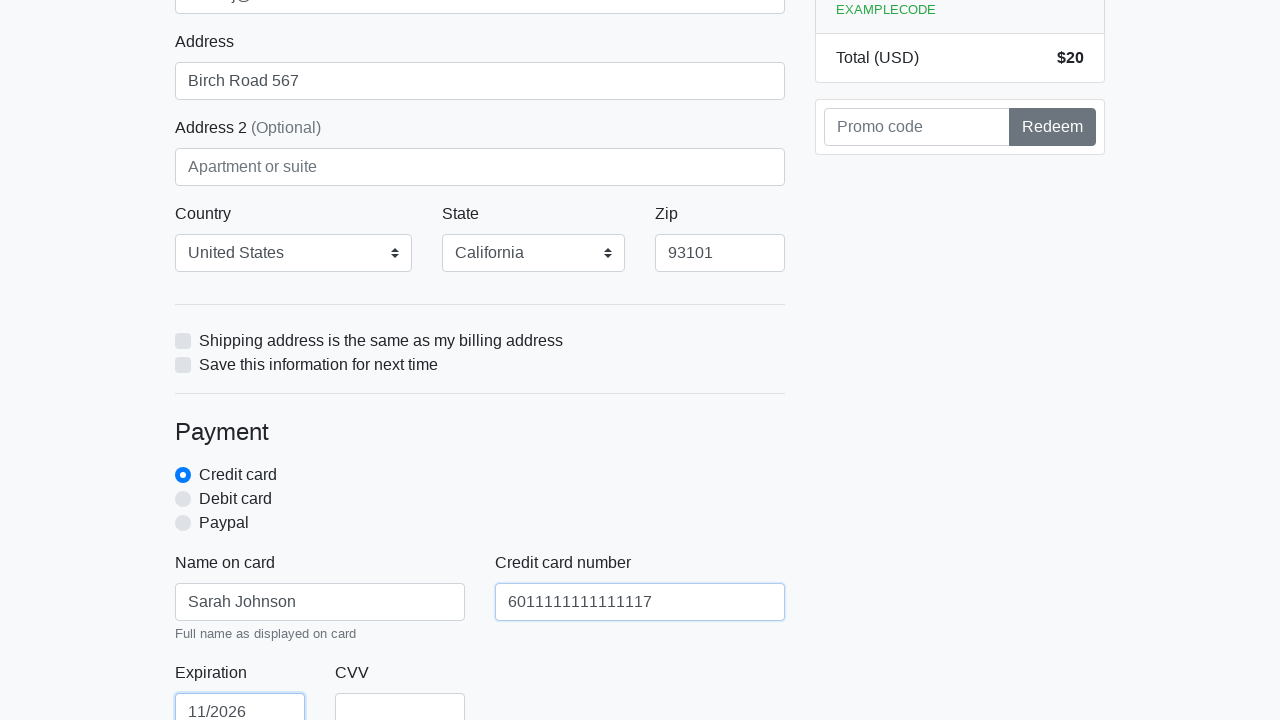

Filled credit card CVV field with '567' on #cc-cvv
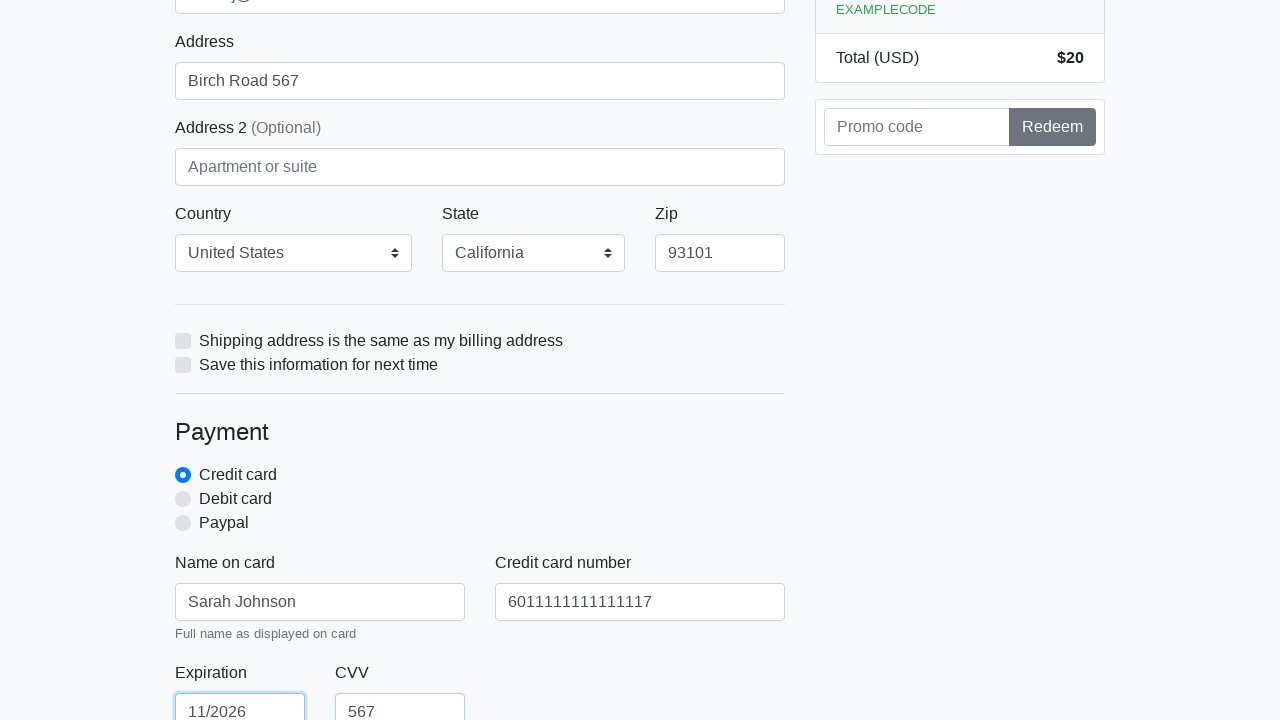

Clicked proceed button to complete checkout at (480, 500) on xpath=/html/body/div/div[2]/div[2]/form/button
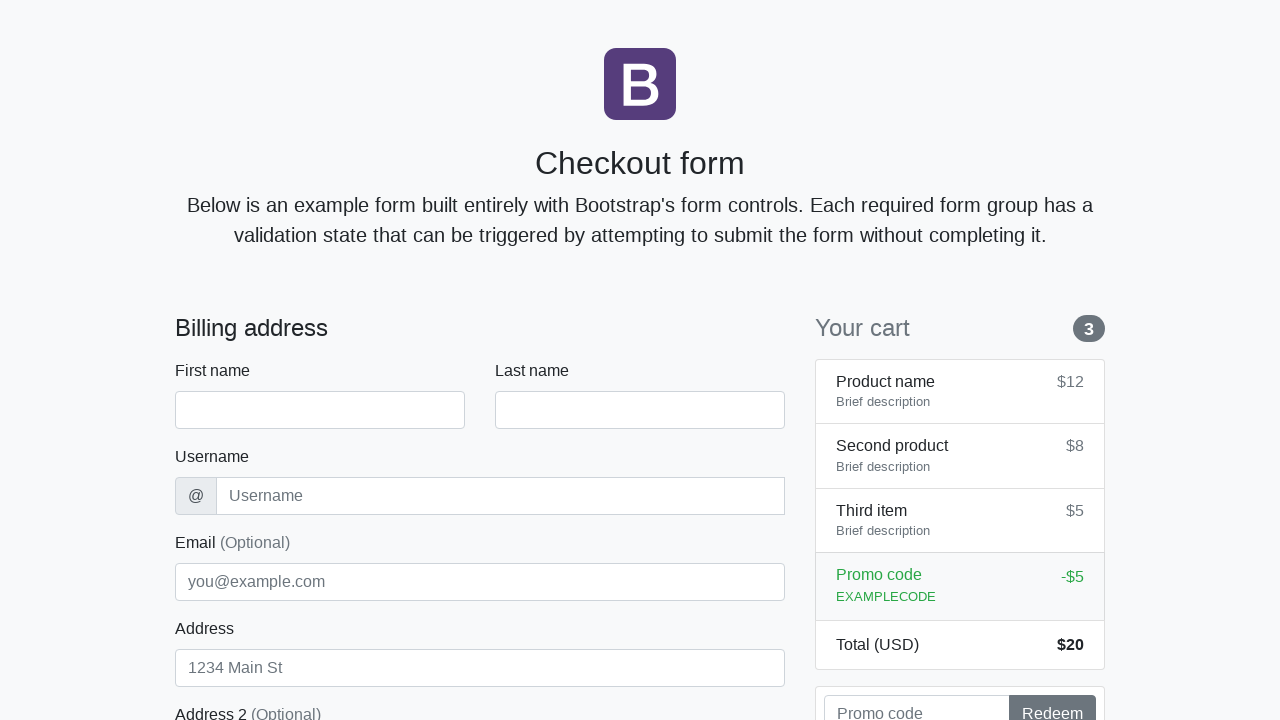

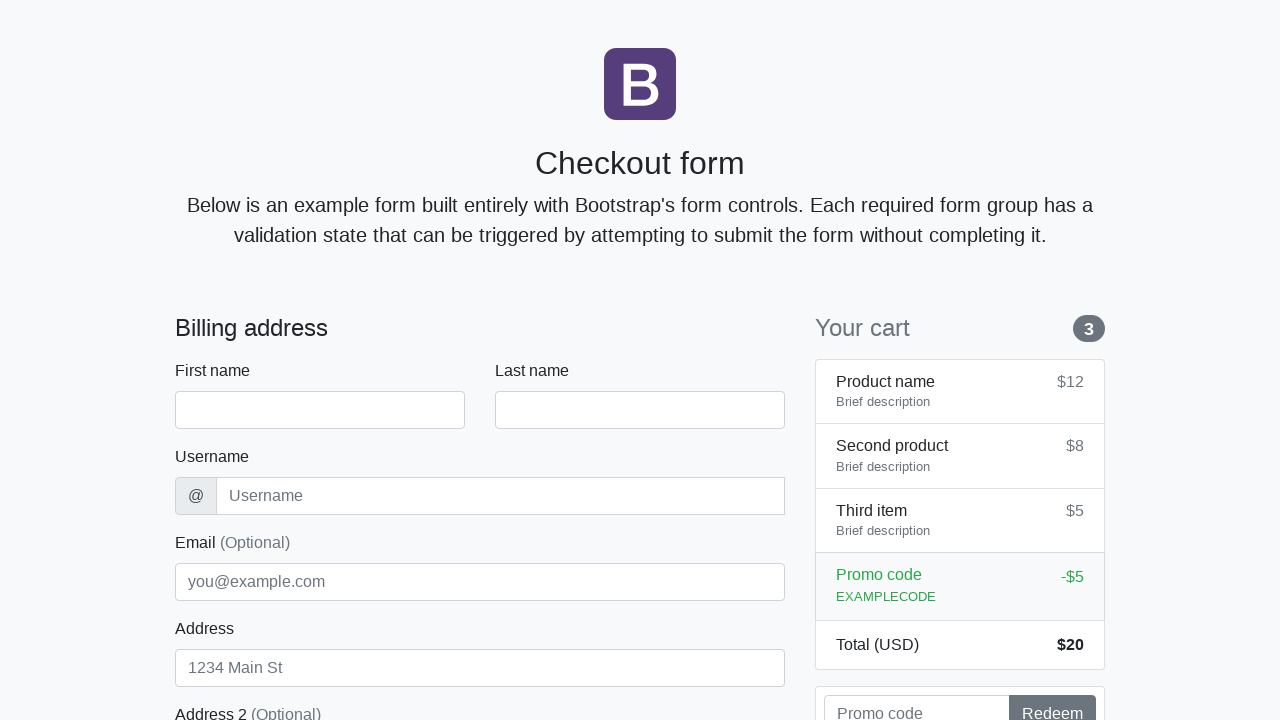